Tests the regular click button functionality and verifies the dynamic click message appears

Starting URL: https://demoqa.com/buttons

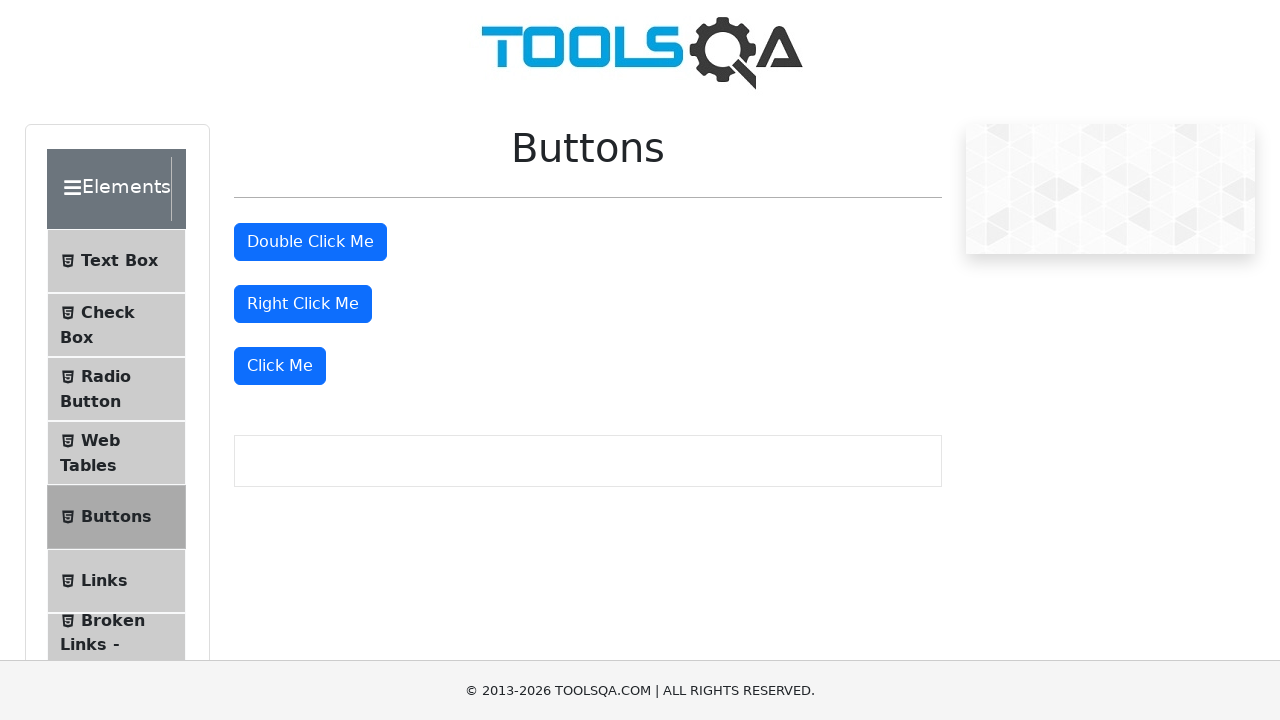

Clicked the 'Click Me' button at (280, 366) on xpath=//button[text()='Click Me']
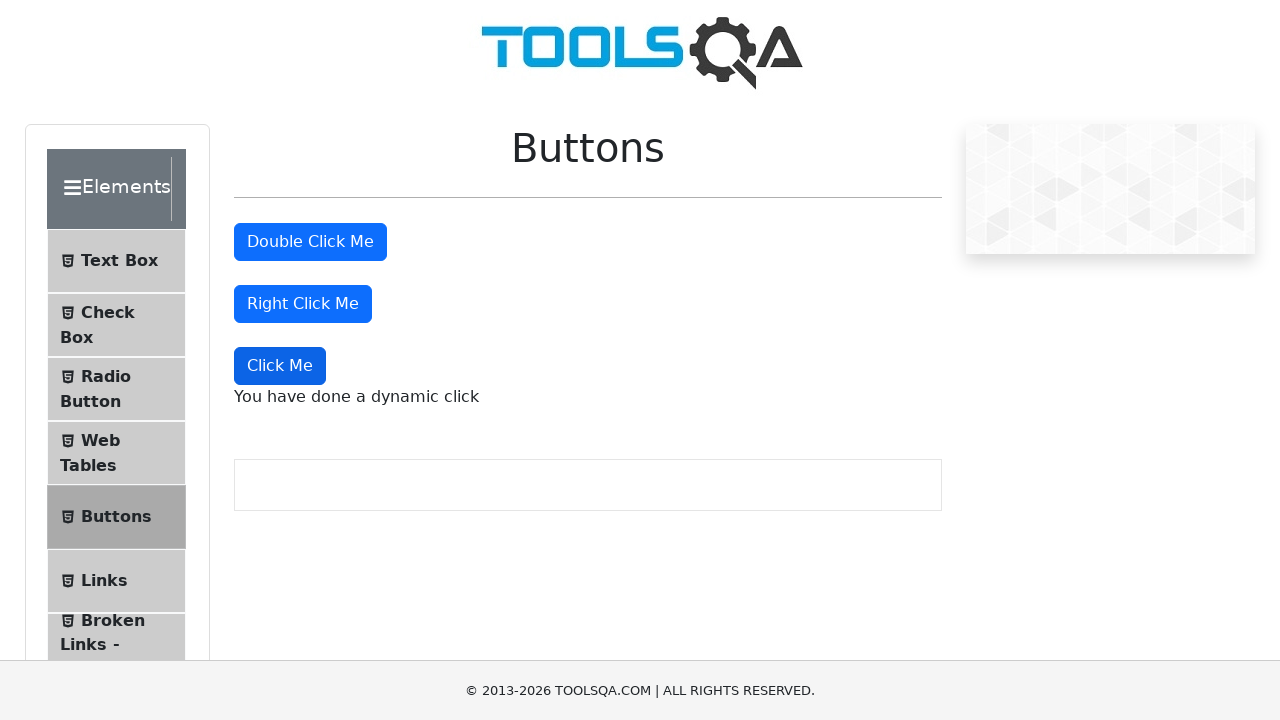

Dynamic click message appeared and loaded
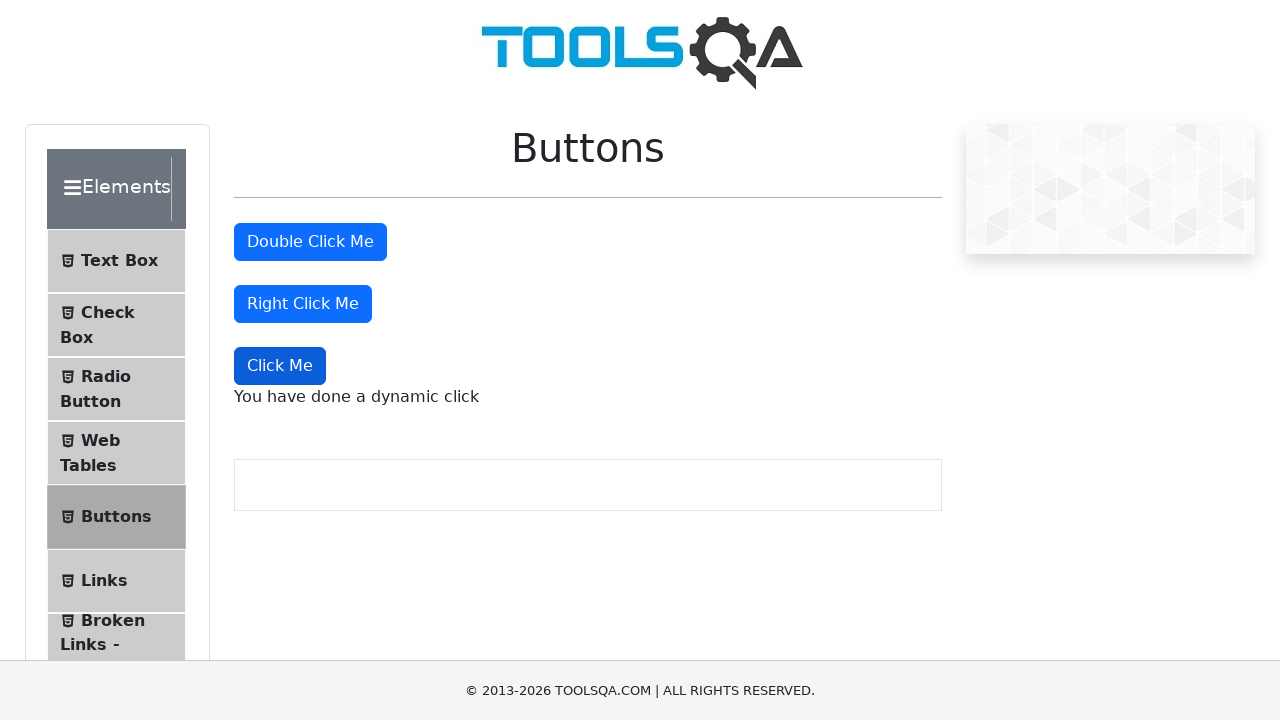

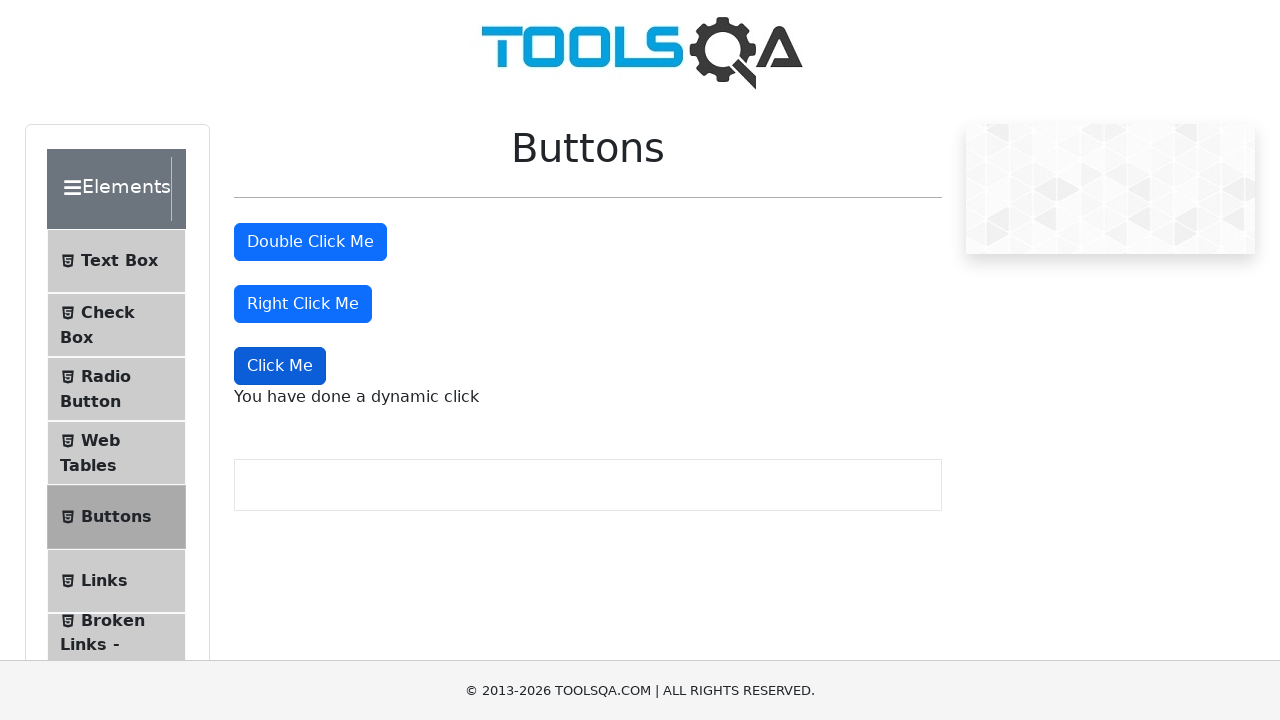